Tests iframe handling by navigating through nested iframes and filling a text input field within the inner iframe

Starting URL: http://demo.automationtesting.in/Frames.html

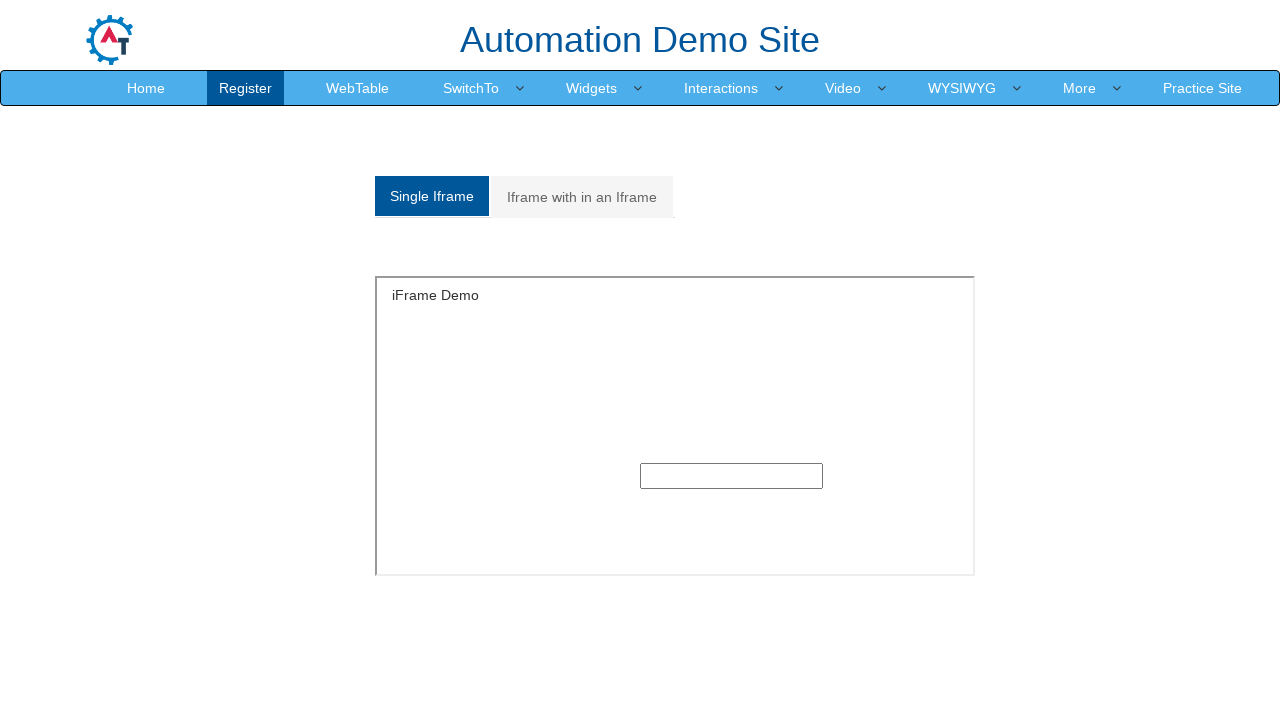

Clicked button to switch to nested iframe section at (582, 197) on xpath=/html/body/section/div[1]/div/div/div/div[1]/div/ul/li[2]/a
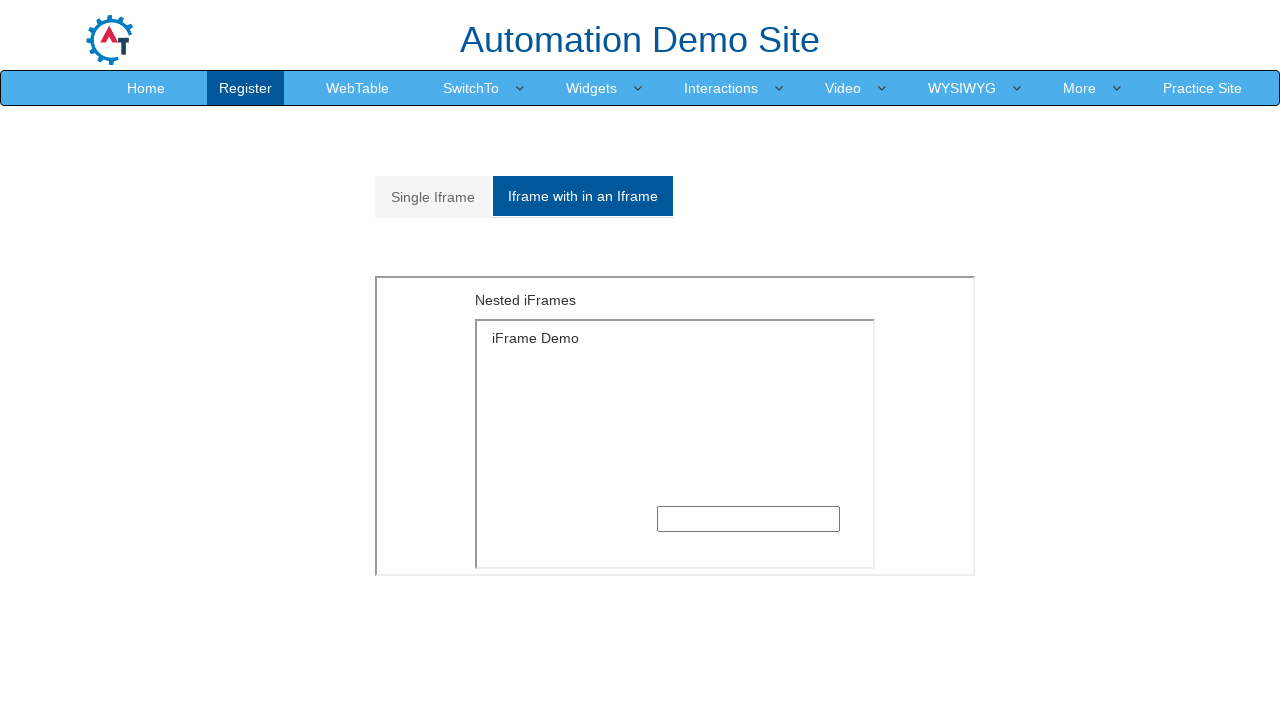

Located and switched to outer iframe
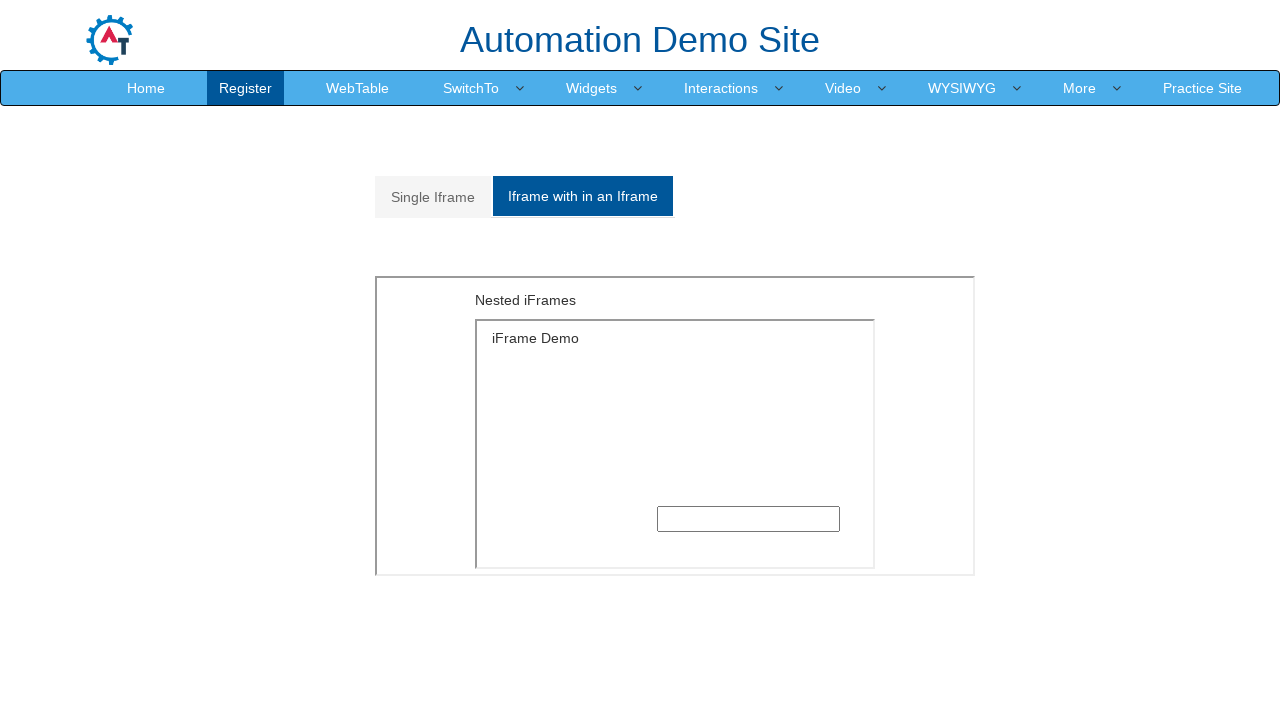

Located and switched to inner iframe within outer frame
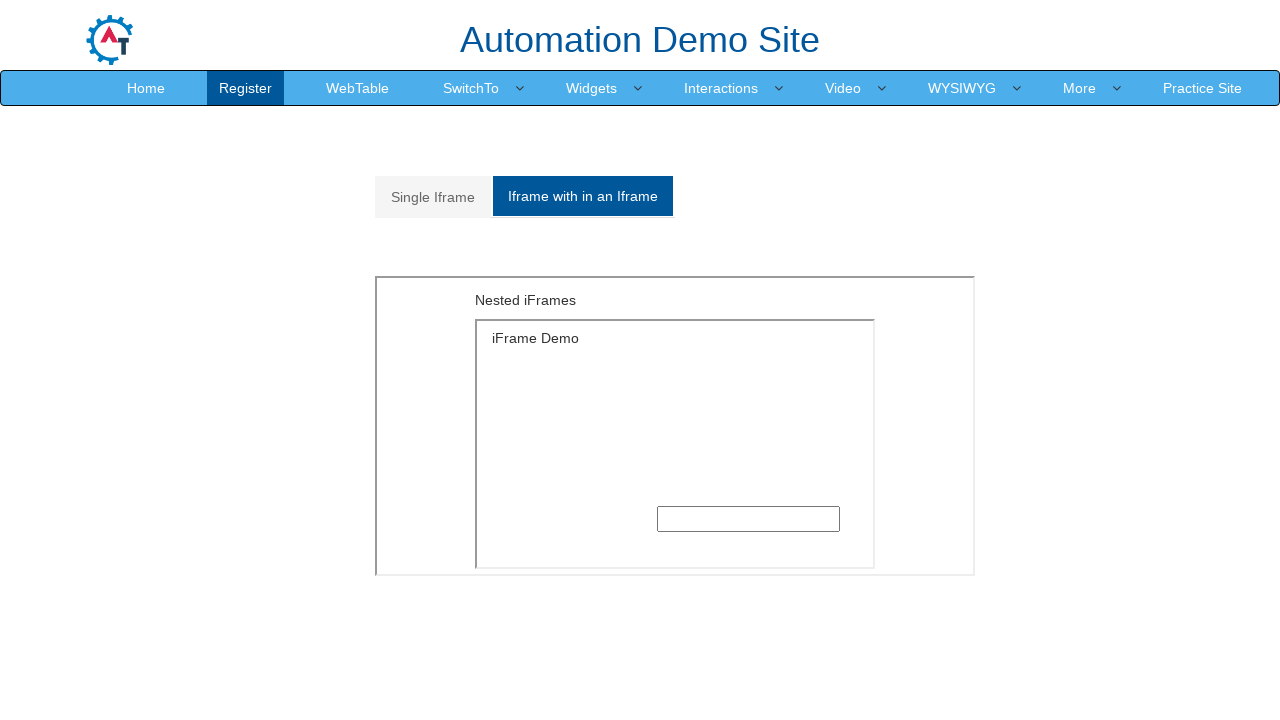

Filled text input field within inner iframe with 'text' on xpath=//*[@id='Multiple']/iframe >> internal:control=enter-frame >> xpath=/html/
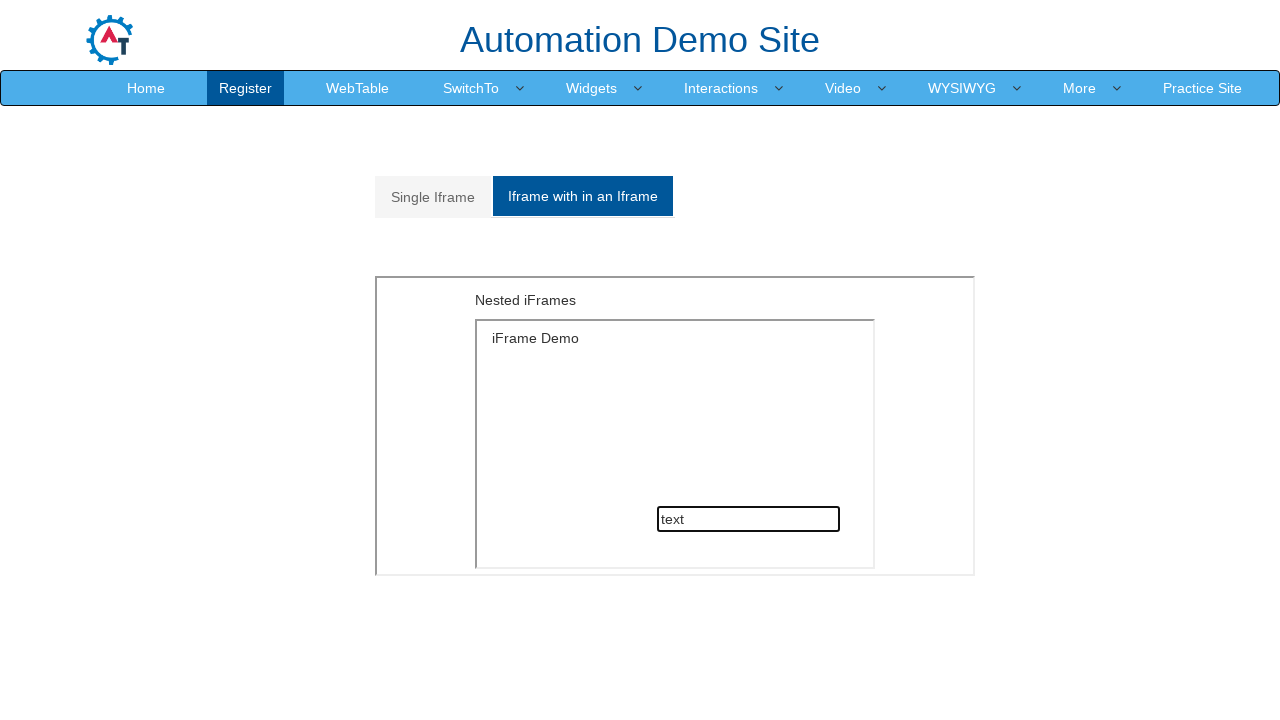

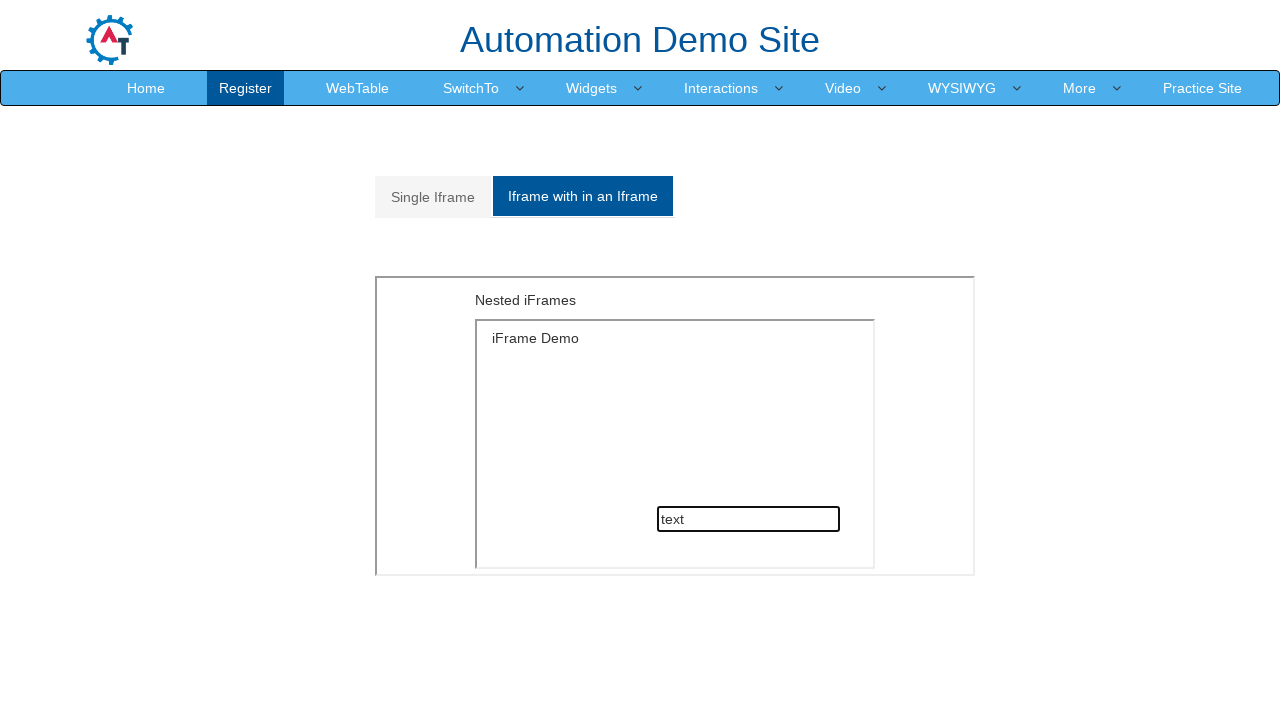